Navigates to Florida Lottery scratch-offs page and repeatedly clicks the "View More" button to load all available scratch-off games until no more content is available.

Starting URL: https://floridalottery.com/games/scratch-offs

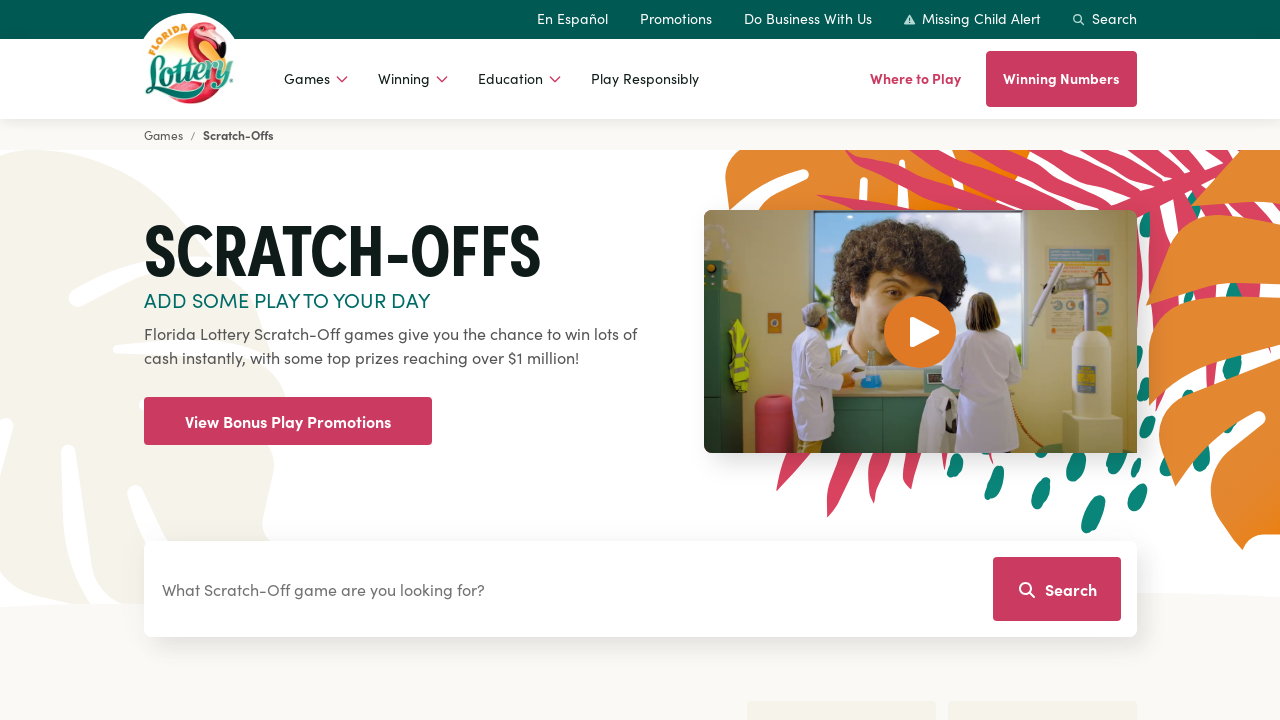

Located 'View More' button
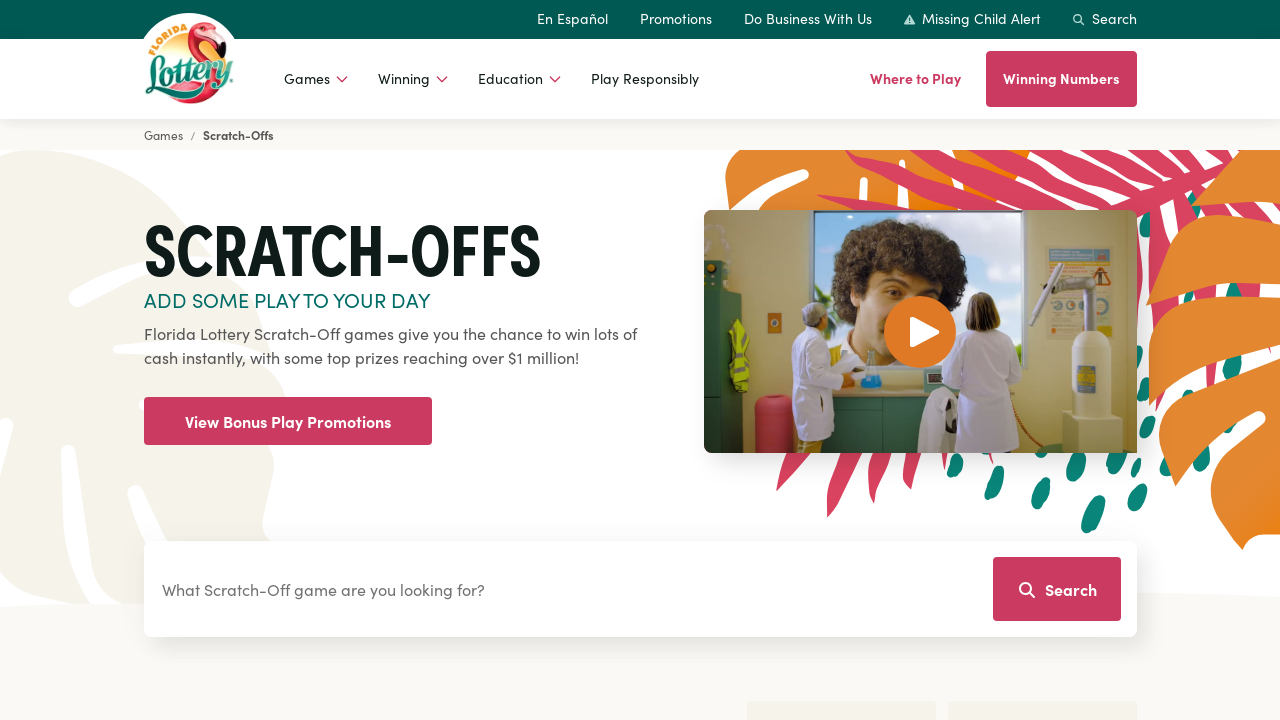

'View More' button is visible
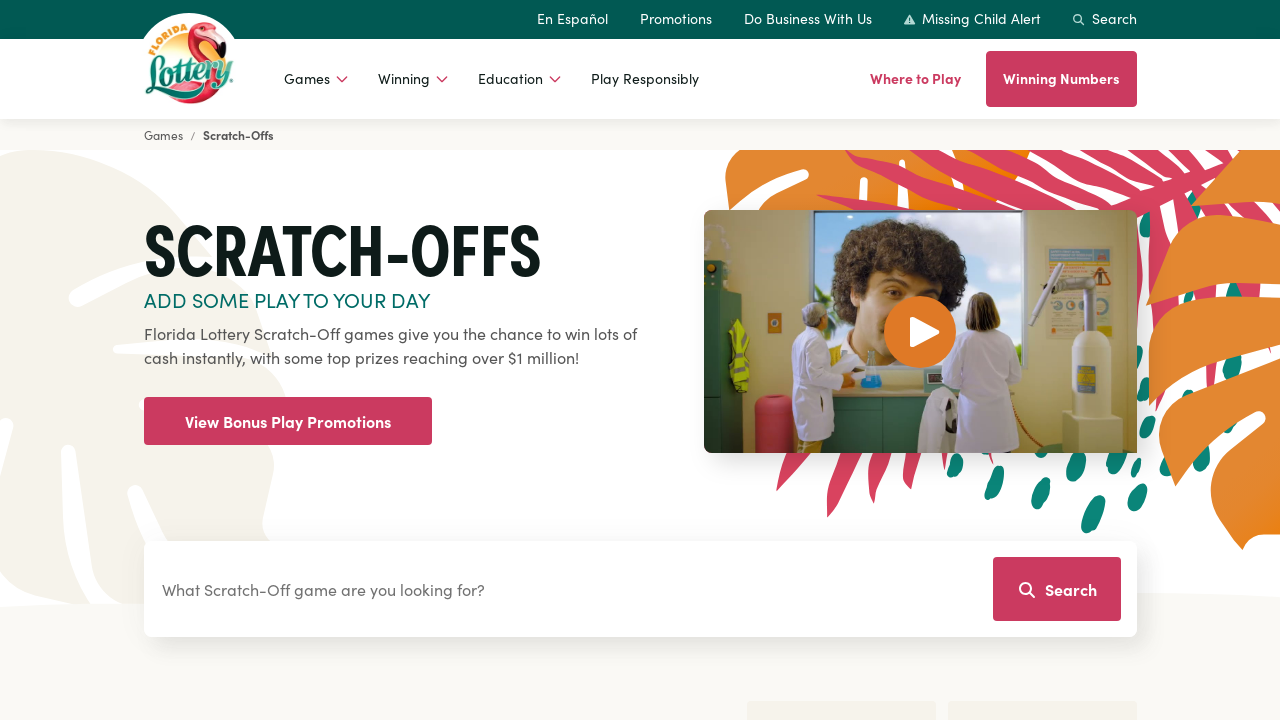

Clicked 'View More' button to load more scratch-off games at (640, 420) on button:has(span):has-text('View More') >> nth=0
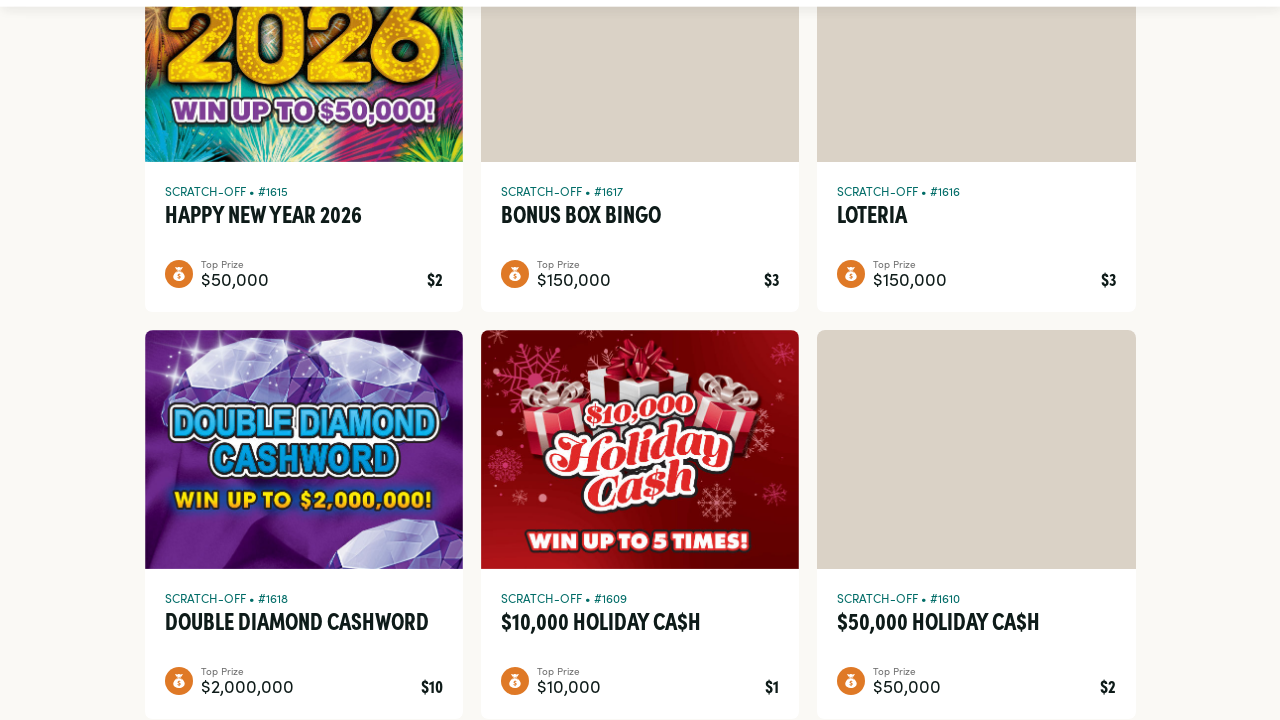

Waited 2 seconds for content to load
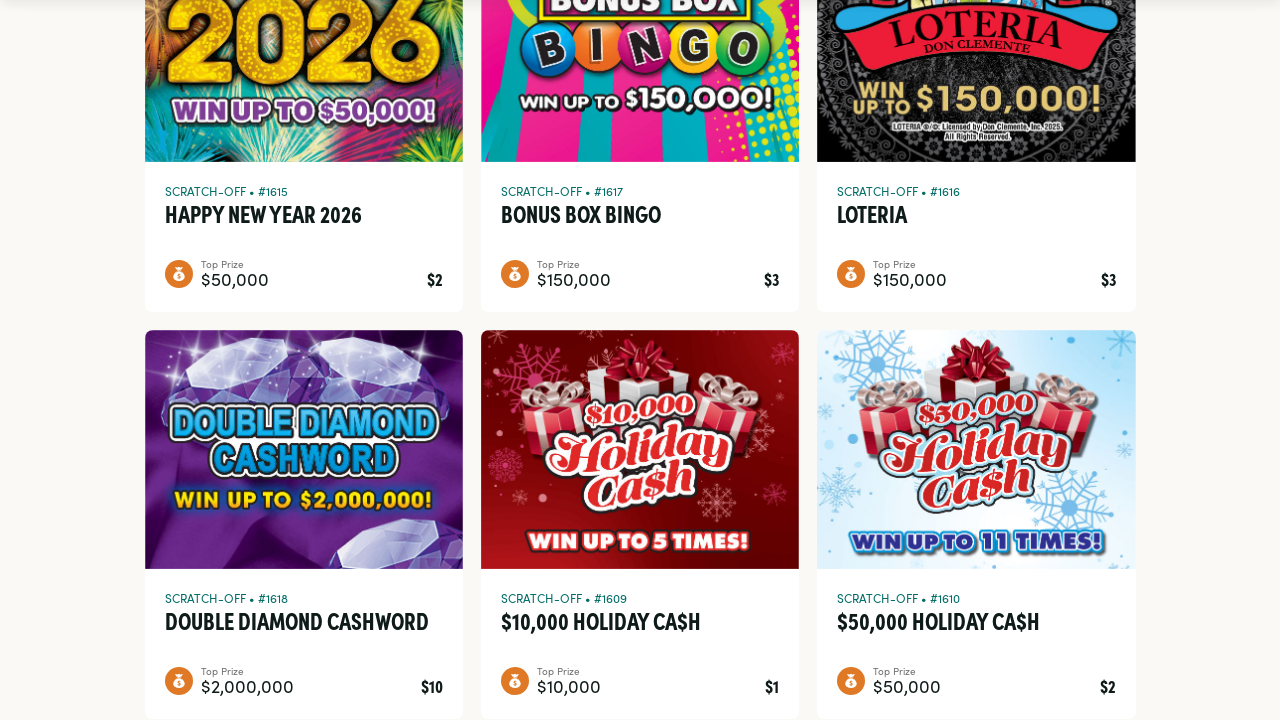

Located 'View More' button
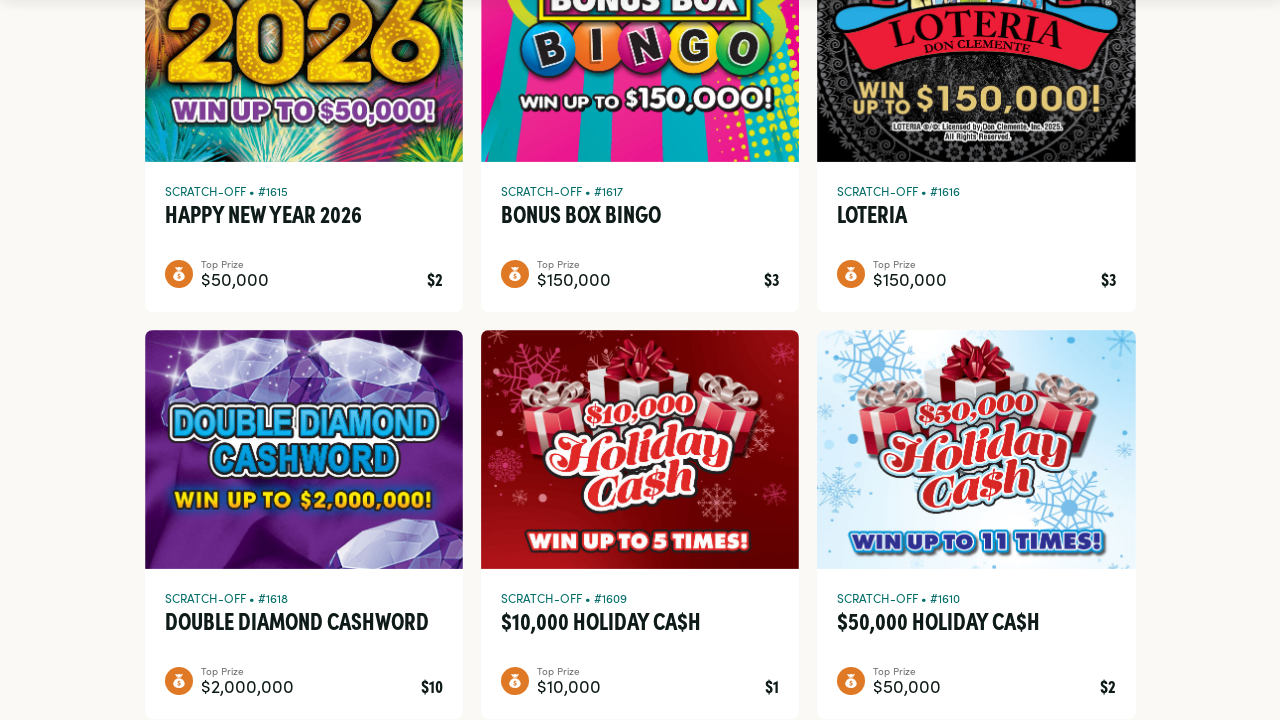

'View More' button is visible
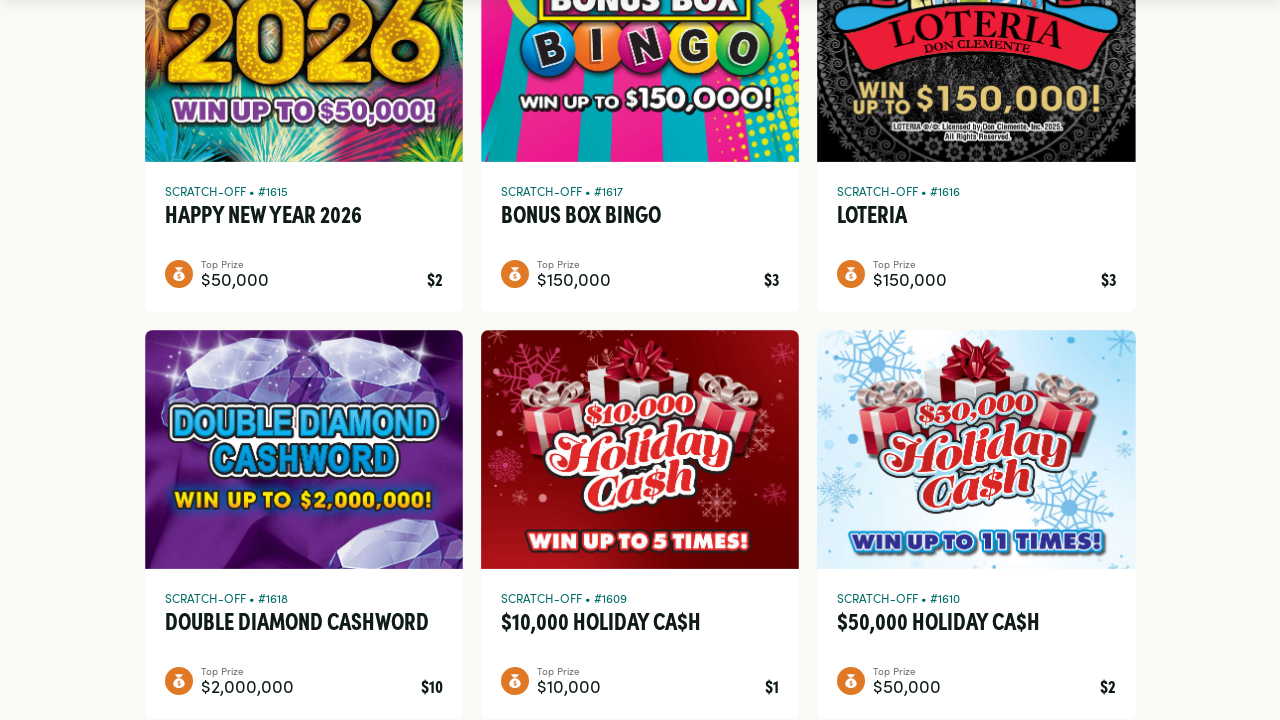

Clicked 'View More' button to load more scratch-off games at (640, 420) on button:has(span):has-text('View More') >> nth=0
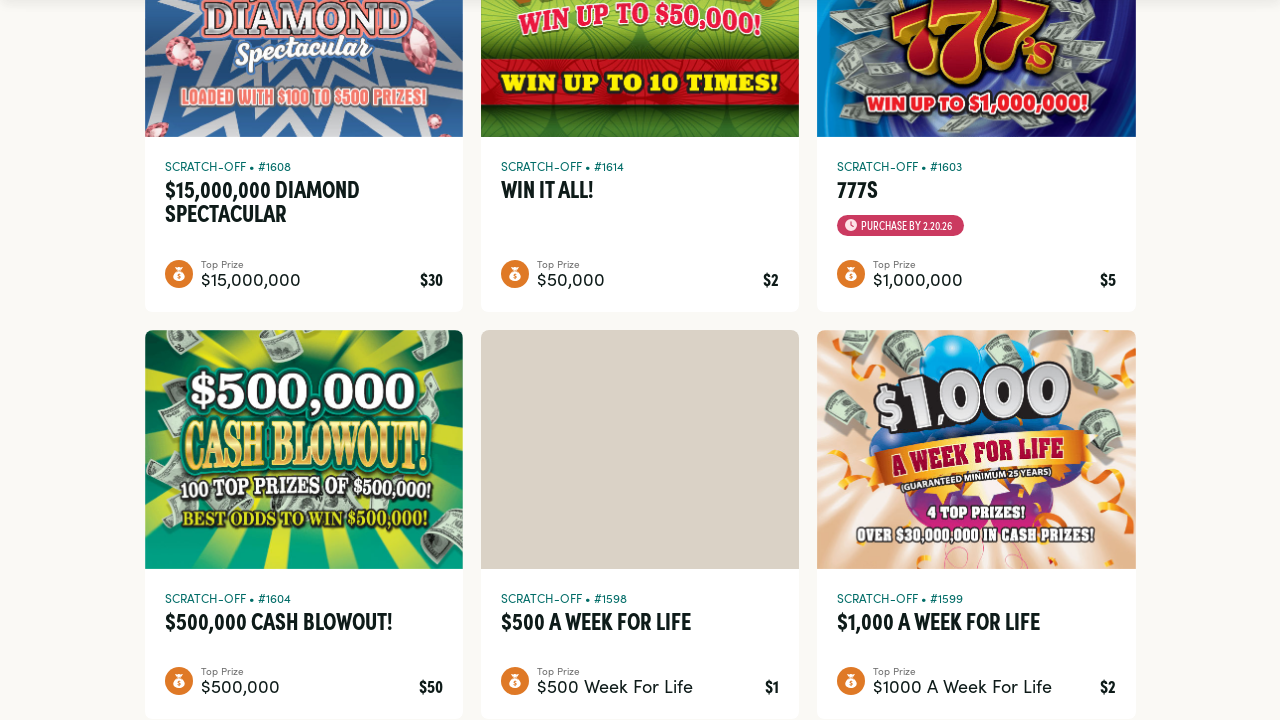

Waited 2 seconds for content to load
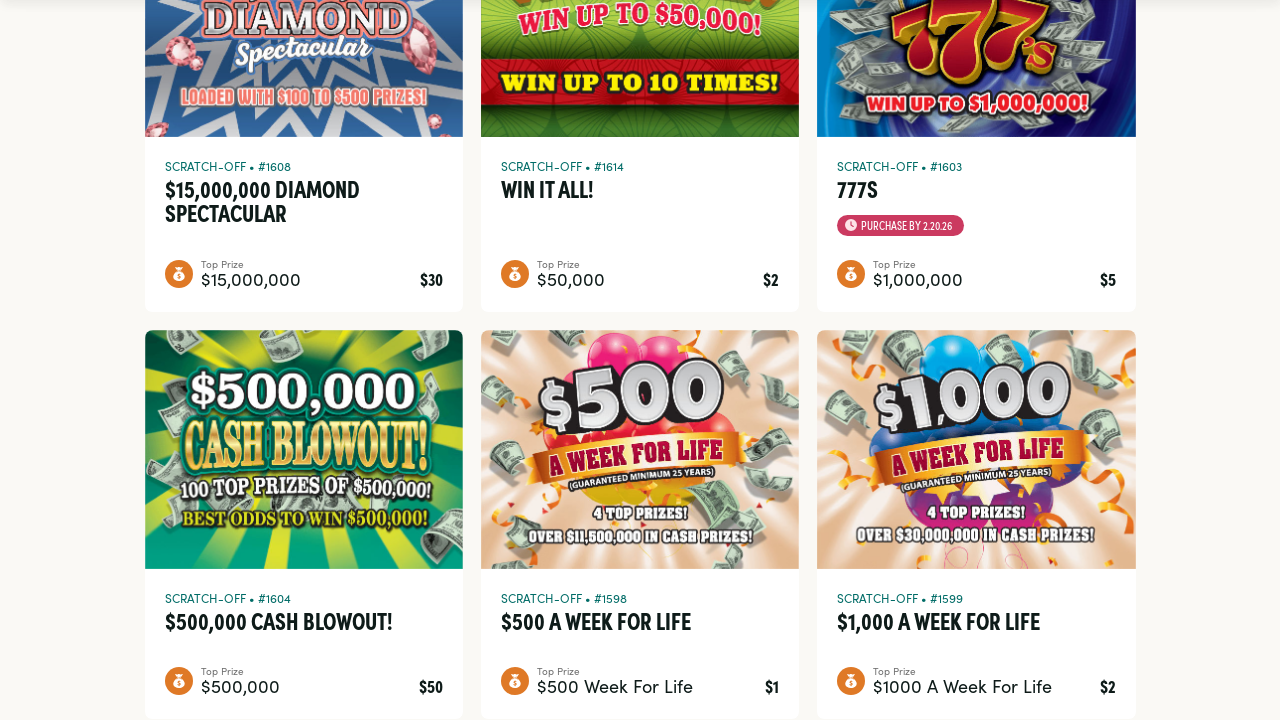

Located 'View More' button
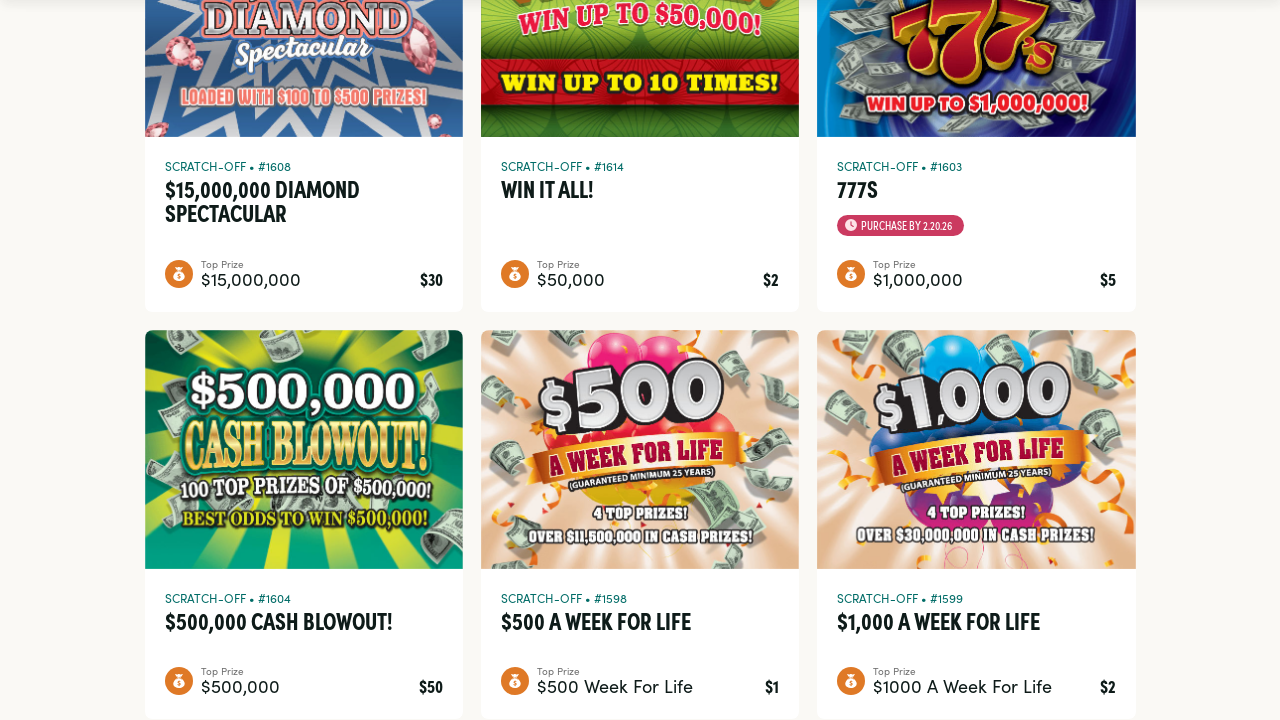

'View More' button is visible
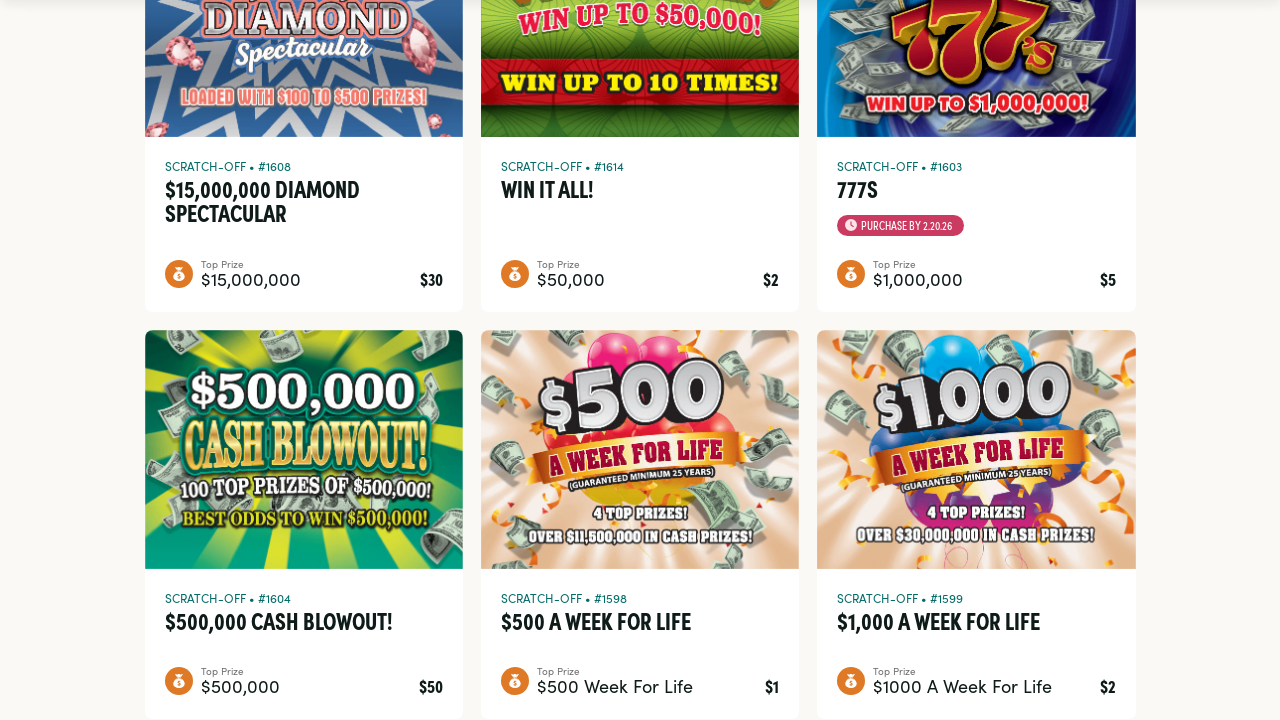

Clicked 'View More' button to load more scratch-off games at (640, 420) on button:has(span):has-text('View More') >> nth=0
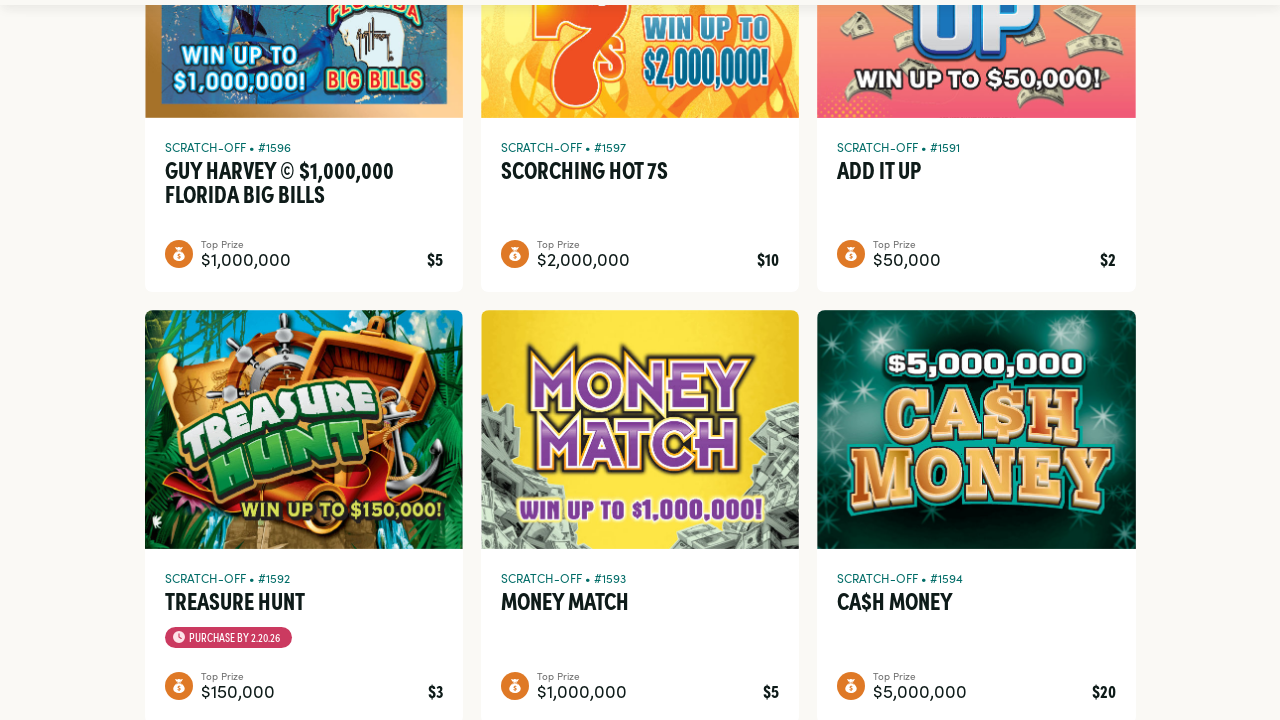

Waited 2 seconds for content to load
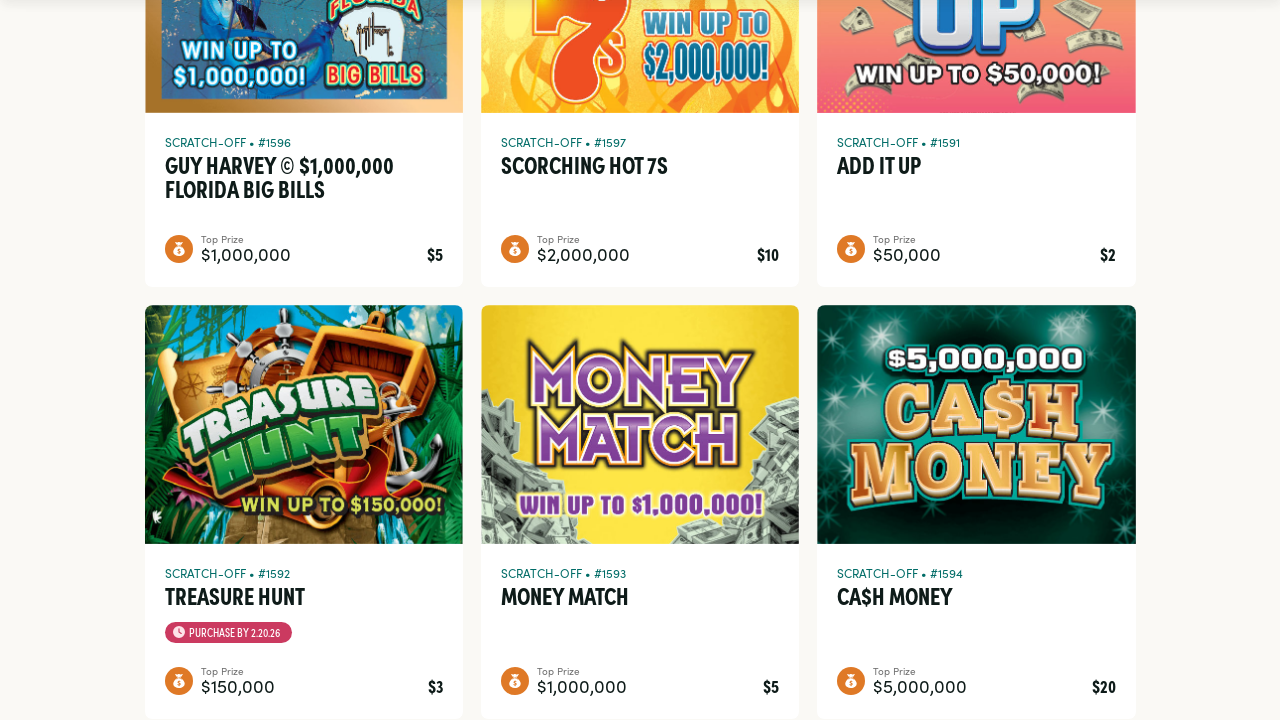

Located 'View More' button
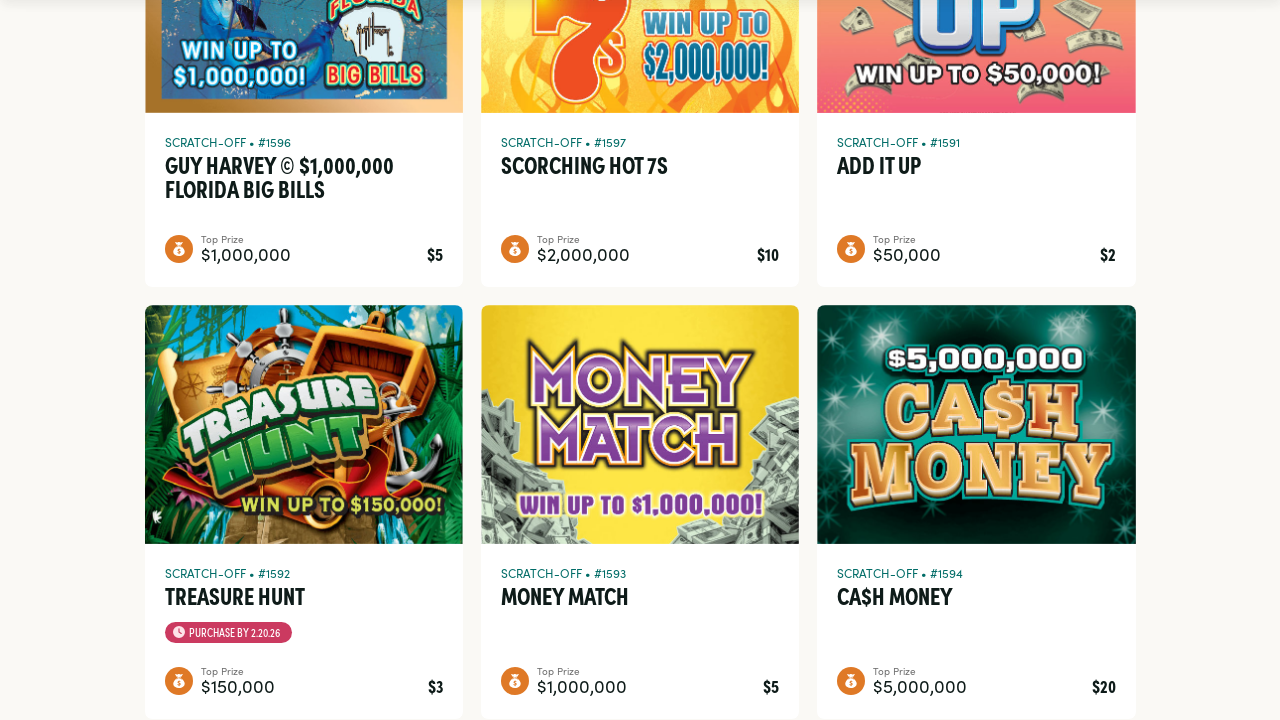

'View More' button is visible
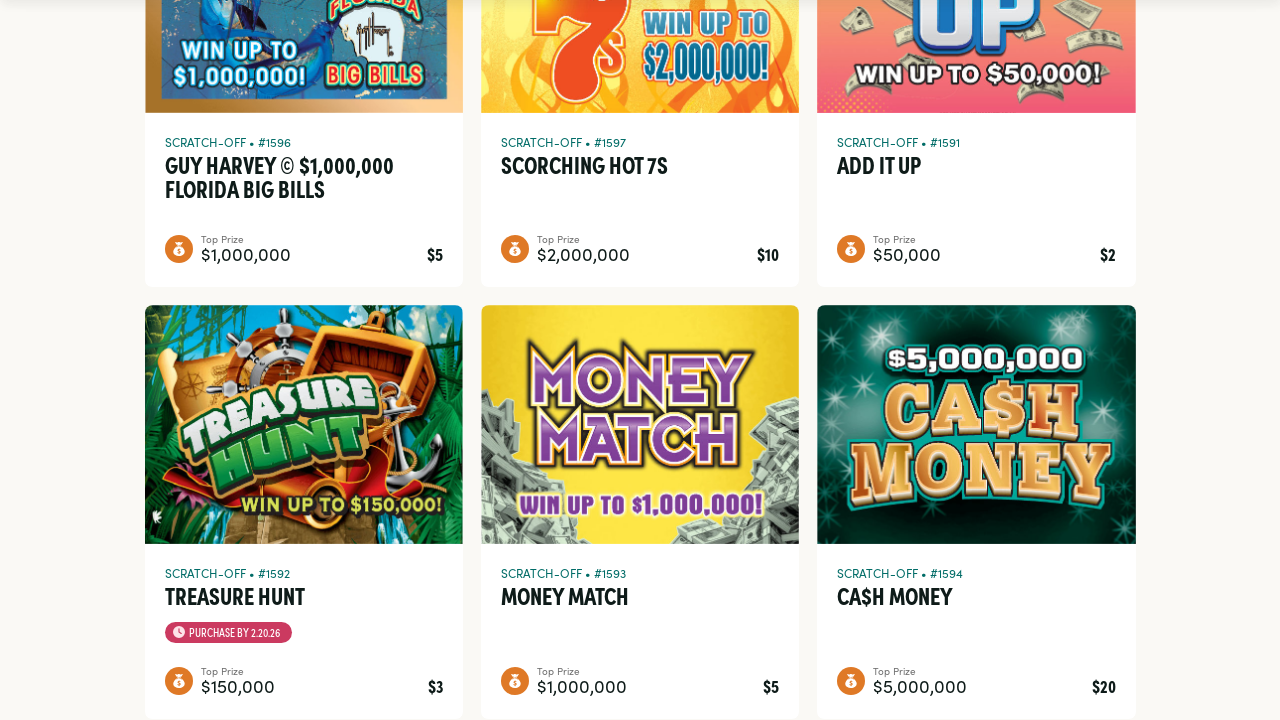

Clicked 'View More' button to load more scratch-off games at (640, 420) on button:has(span):has-text('View More') >> nth=0
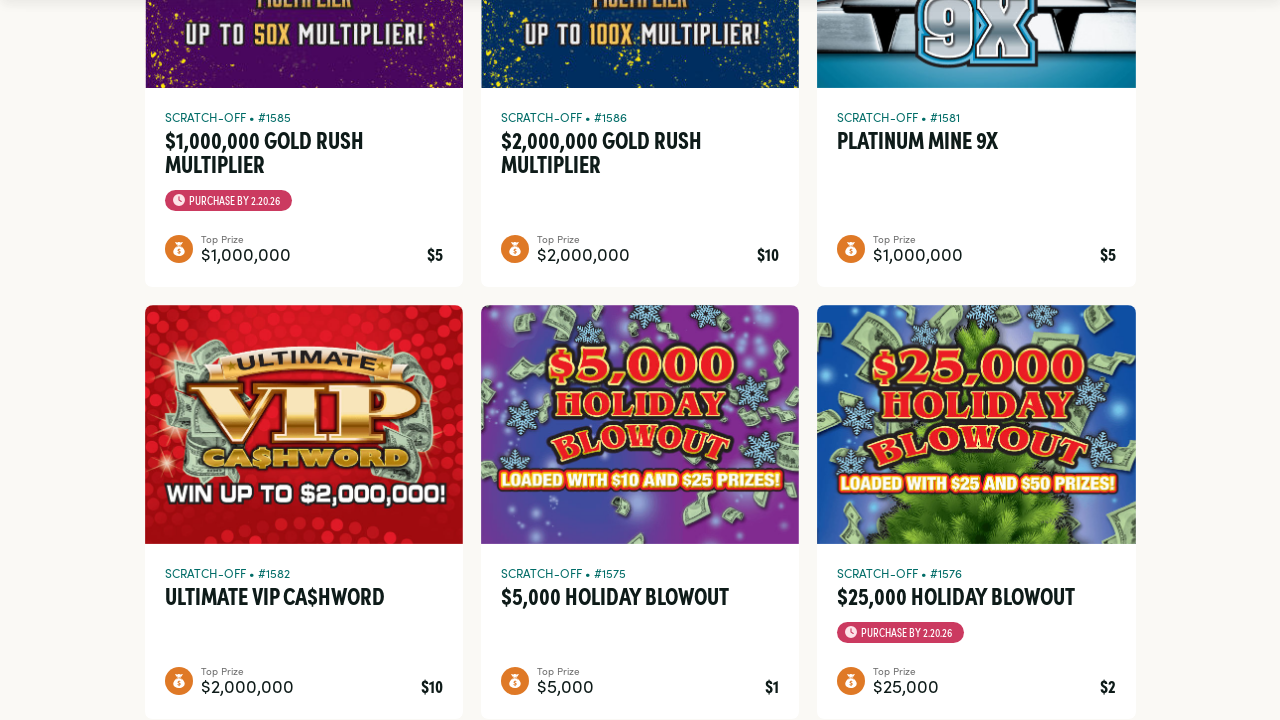

Waited 2 seconds for content to load
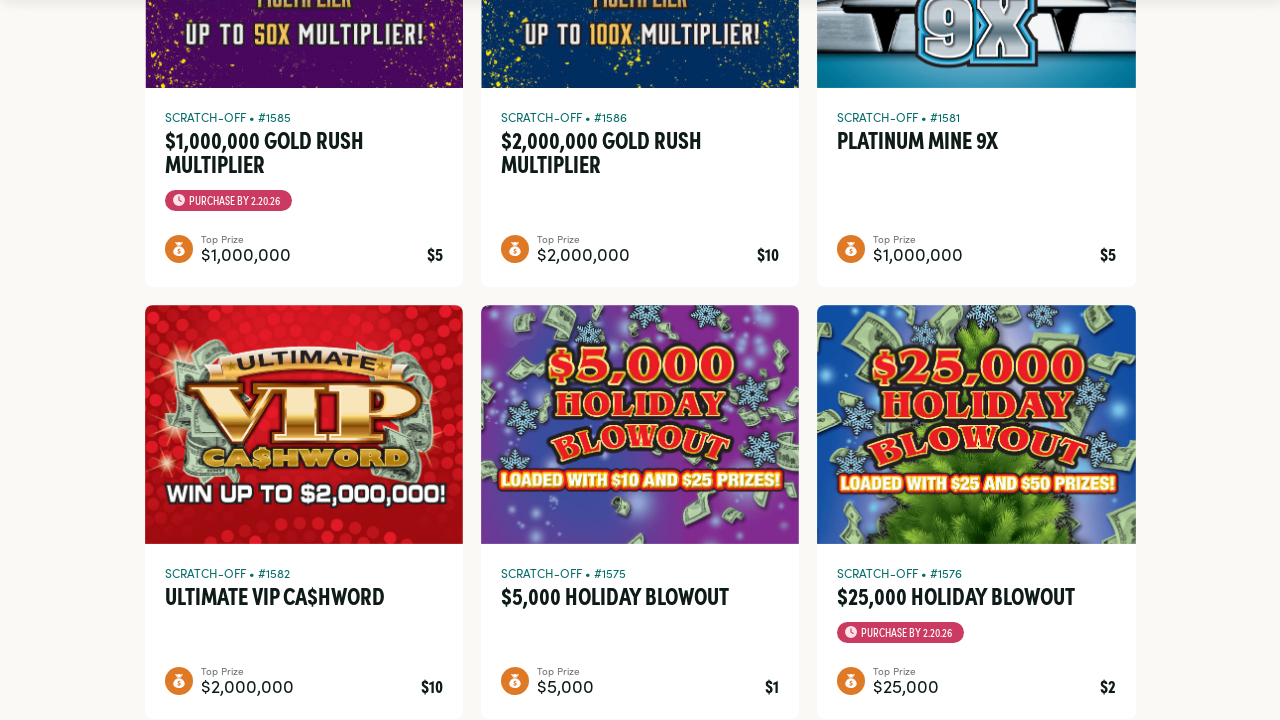

Located 'View More' button
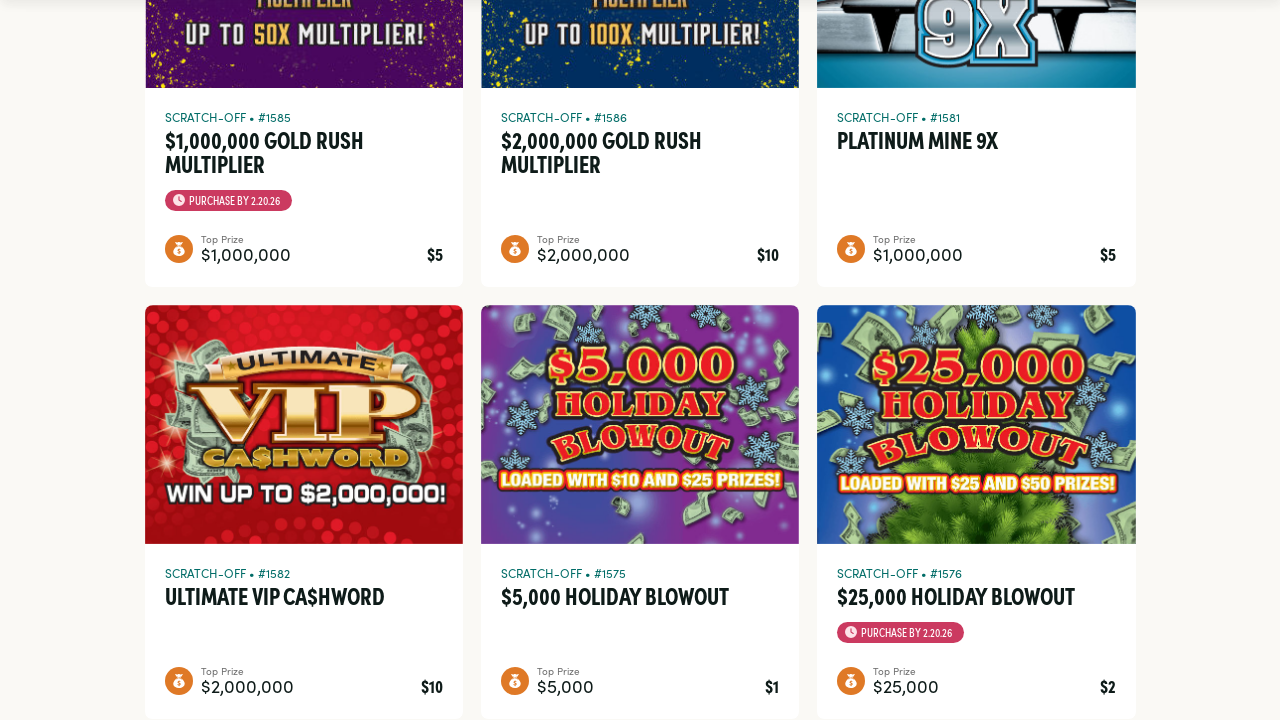

'View More' button is visible
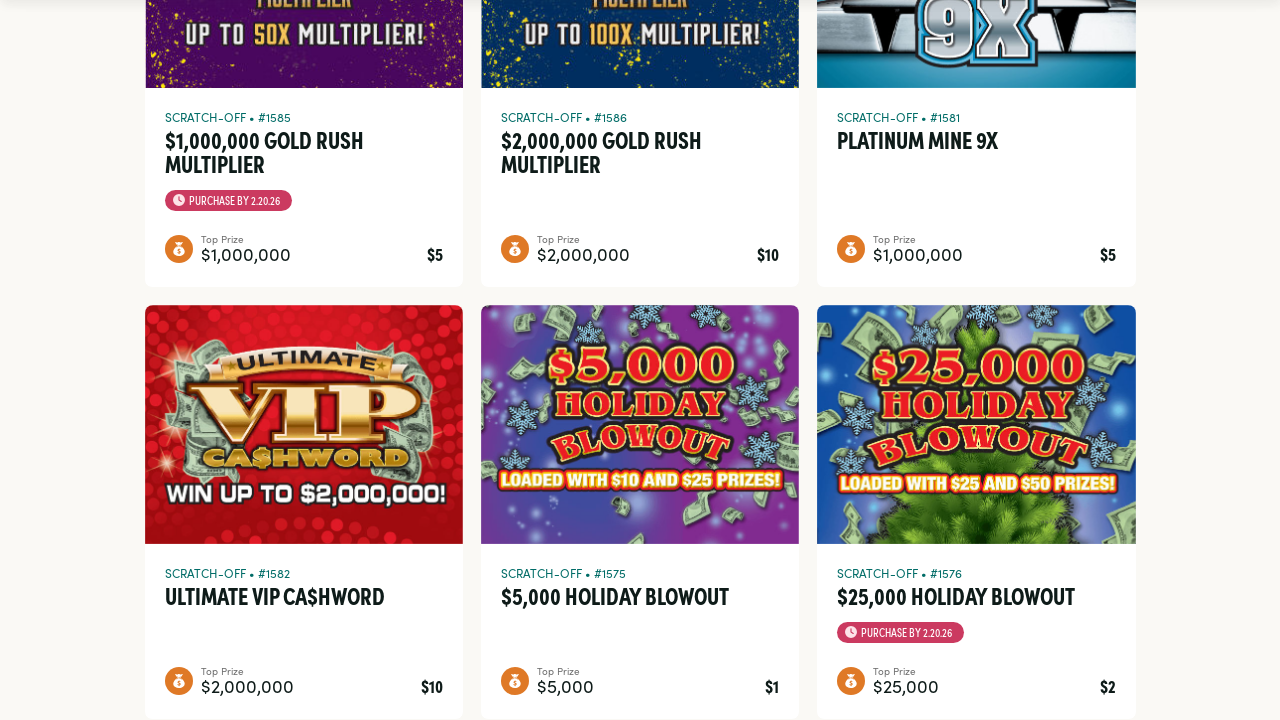

Clicked 'View More' button to load more scratch-off games at (640, 420) on button:has(span):has-text('View More') >> nth=0
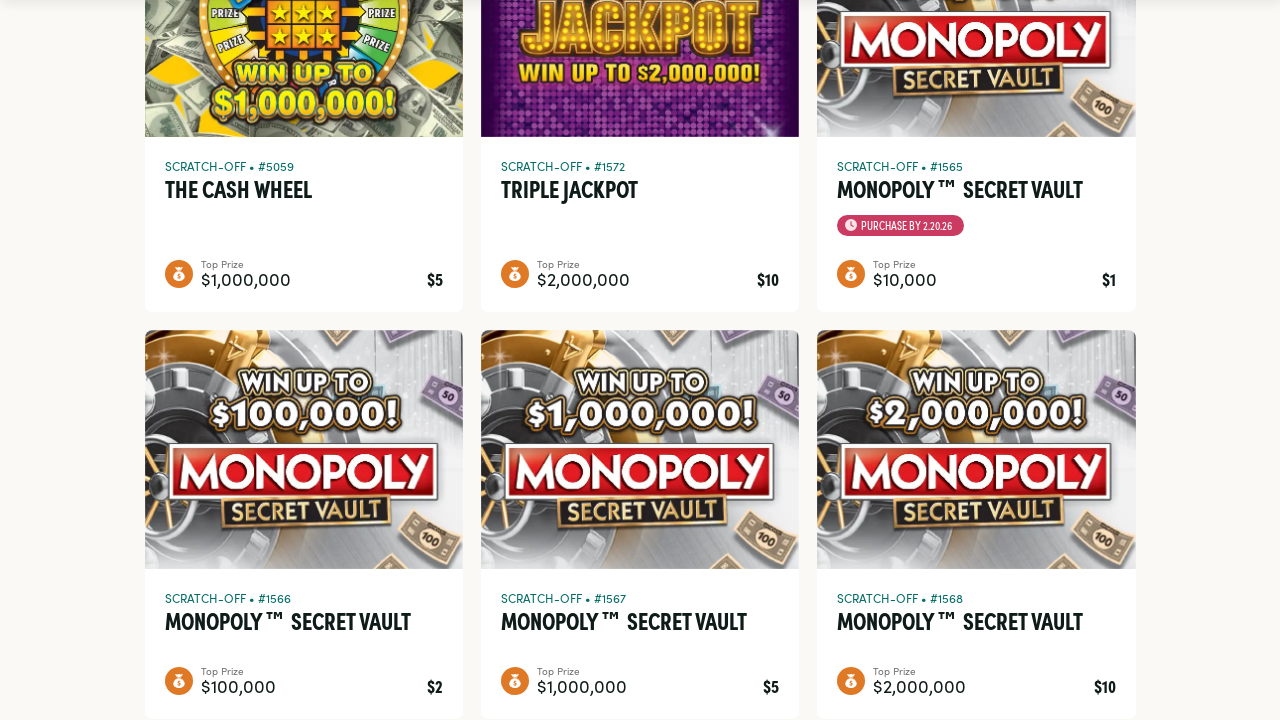

Waited 2 seconds for content to load
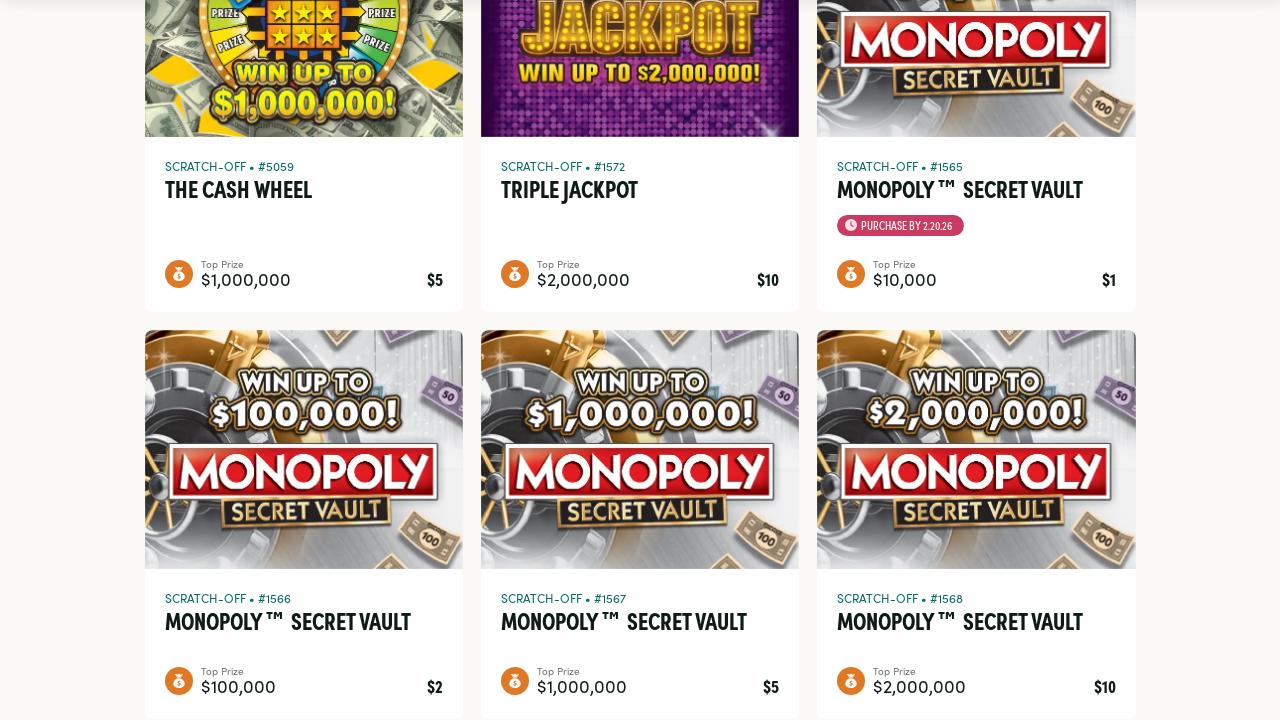

Located 'View More' button
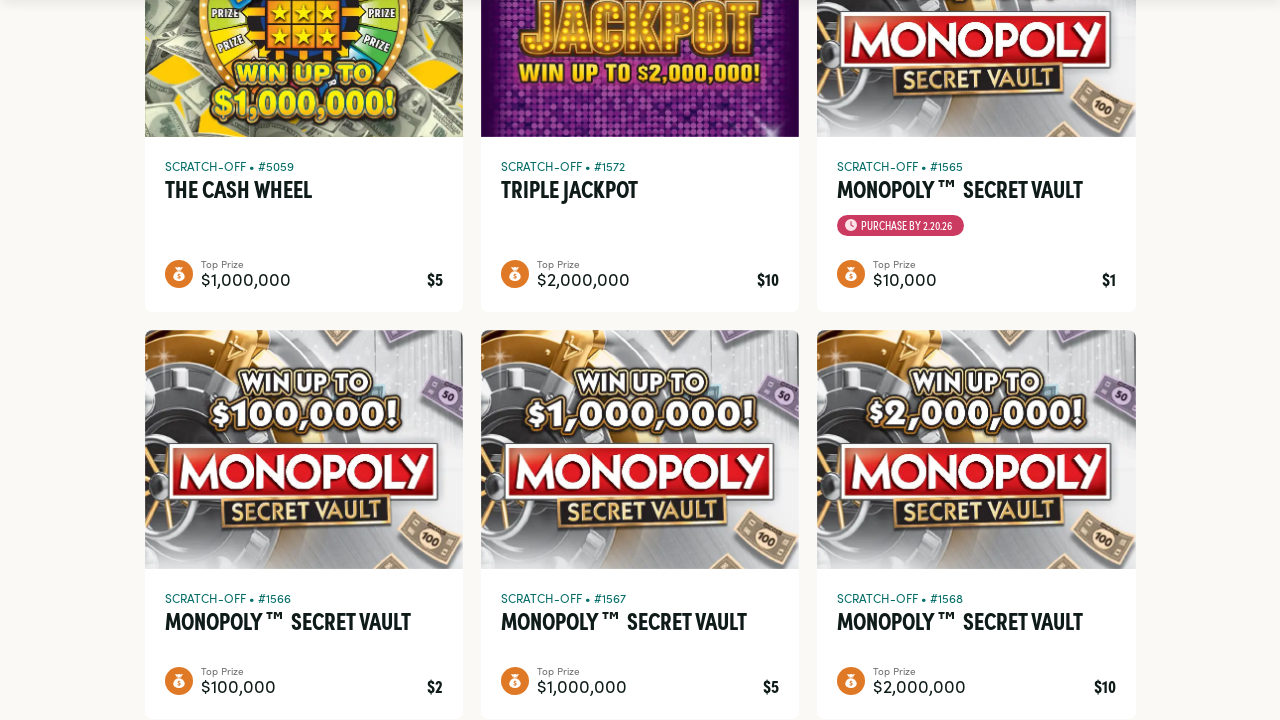

'View More' button is visible
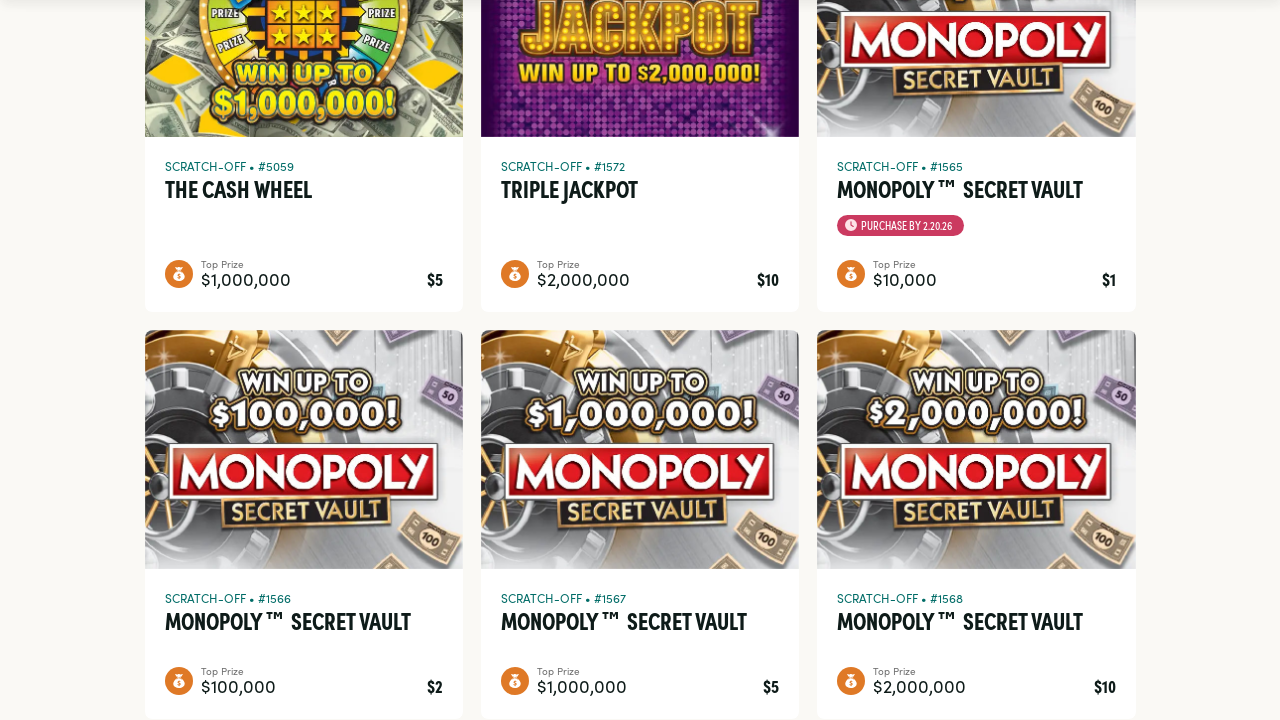

Clicked 'View More' button to load more scratch-off games at (640, 420) on button:has(span):has-text('View More') >> nth=0
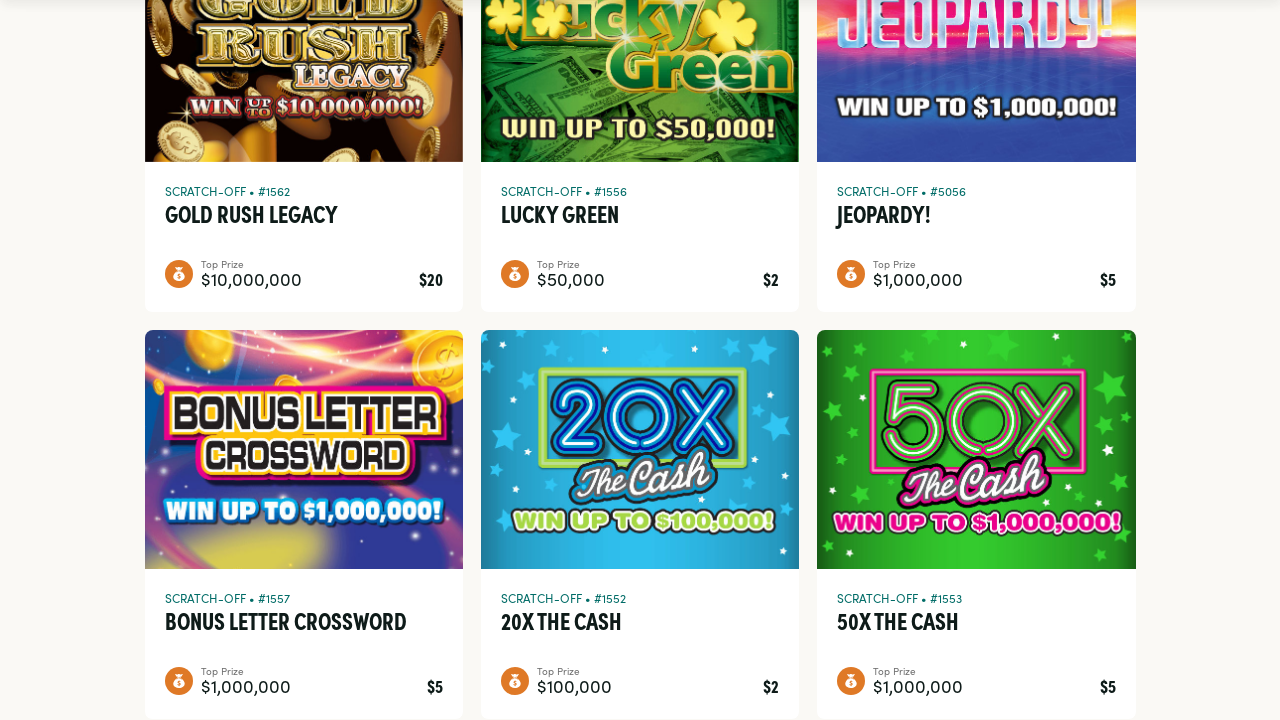

Waited 2 seconds for content to load
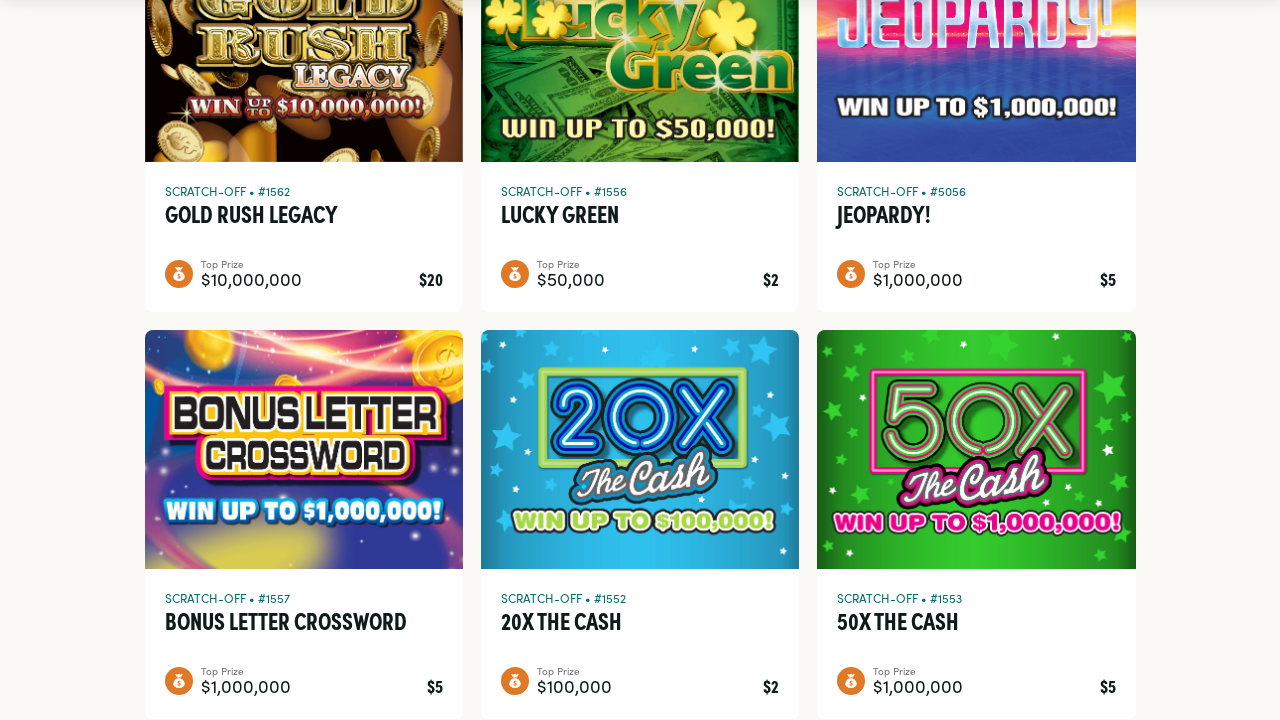

Located 'View More' button
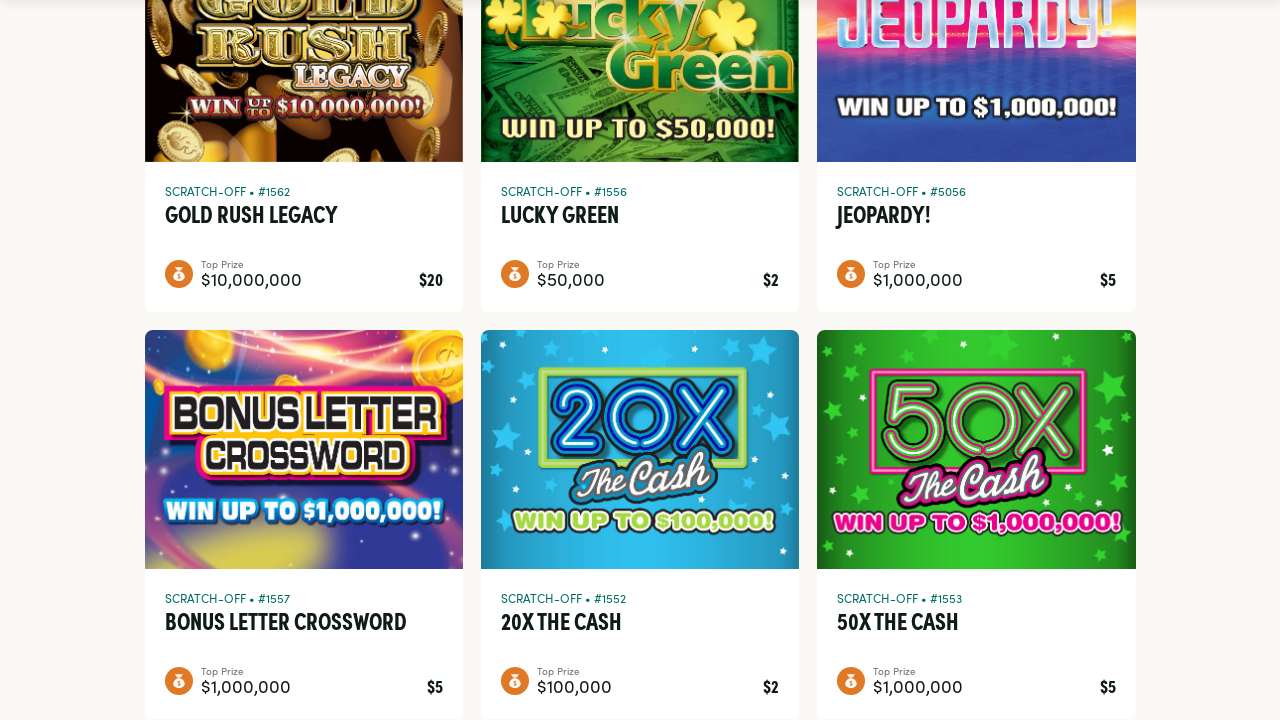

'View More' button is visible
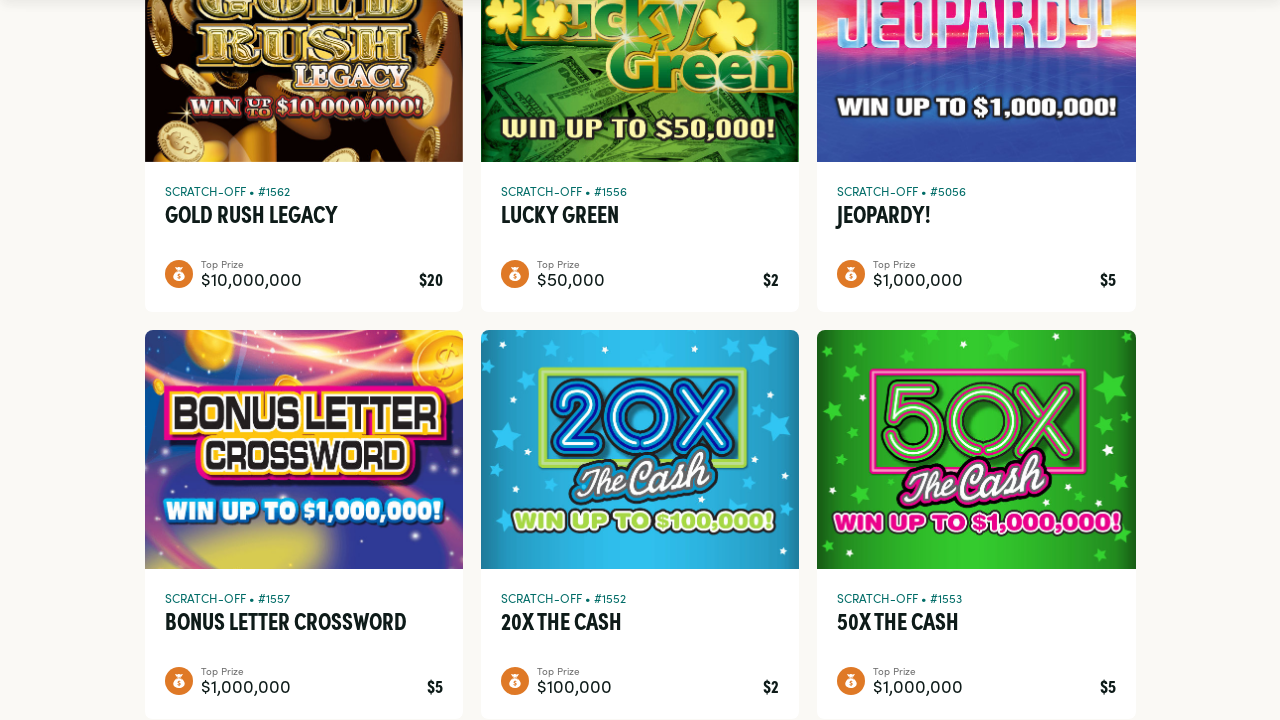

Clicked 'View More' button to load more scratch-off games at (640, 420) on button:has(span):has-text('View More') >> nth=0
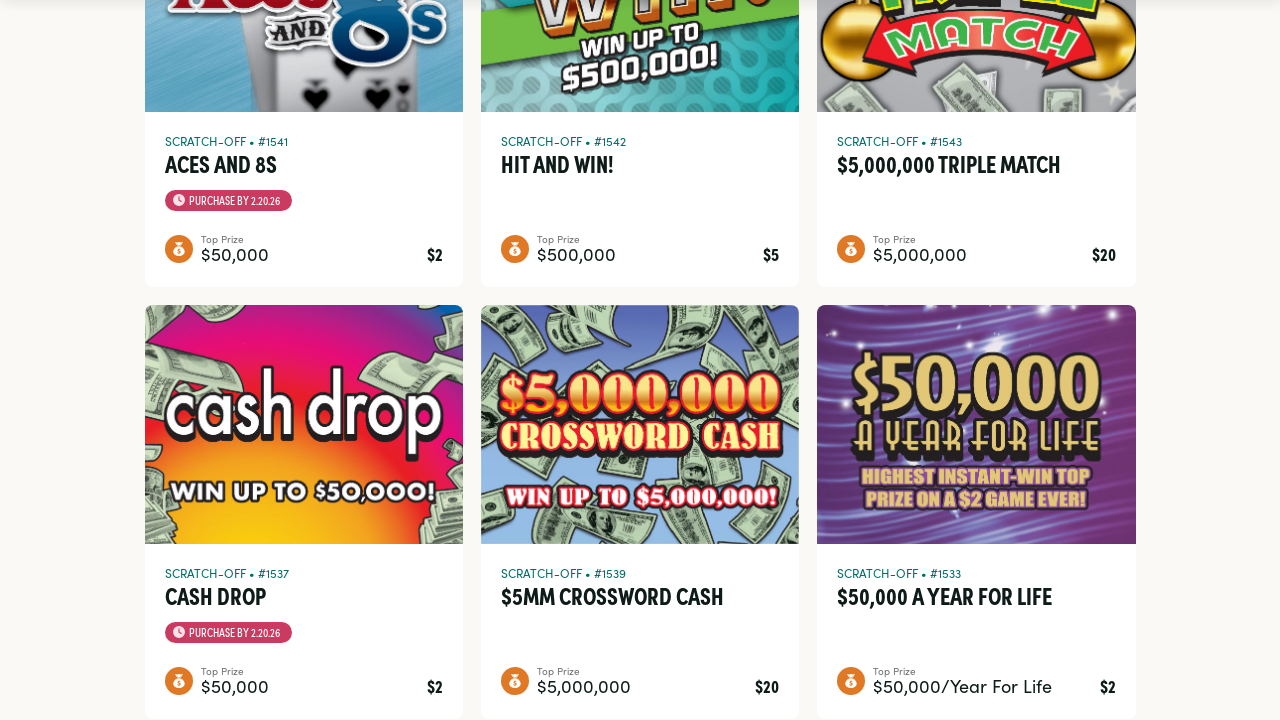

Waited 2 seconds for content to load
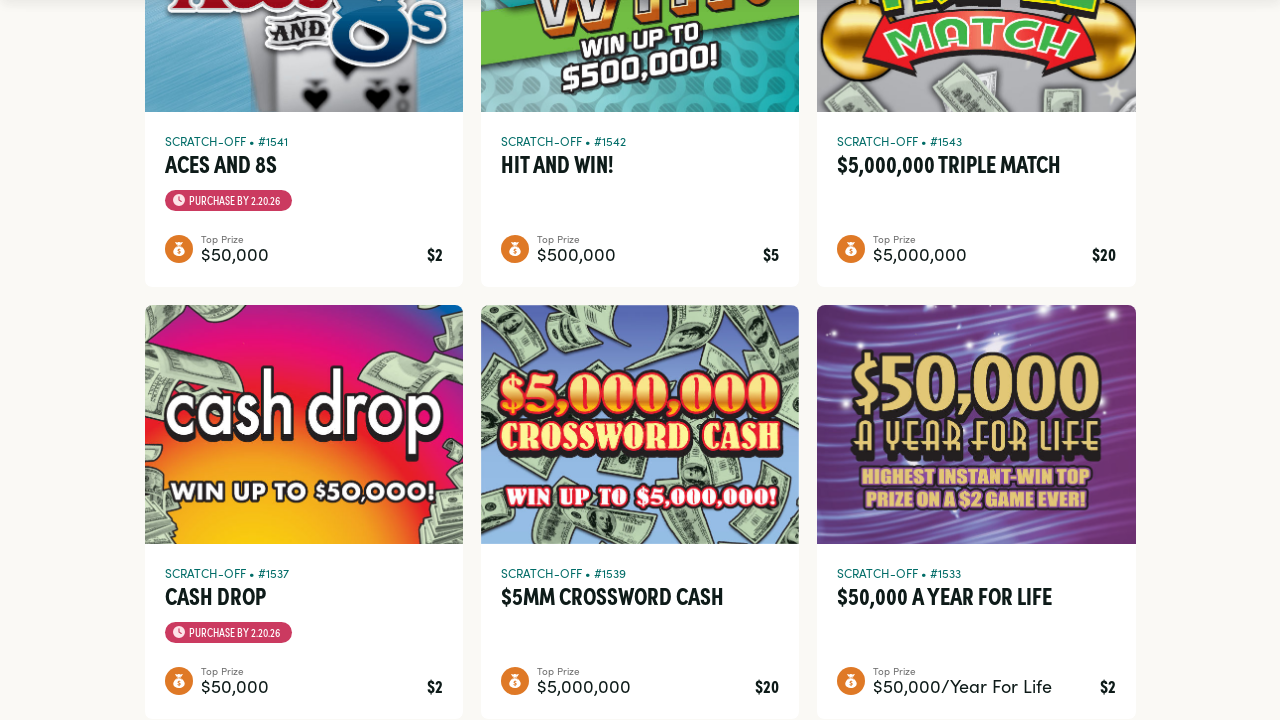

Located 'View More' button
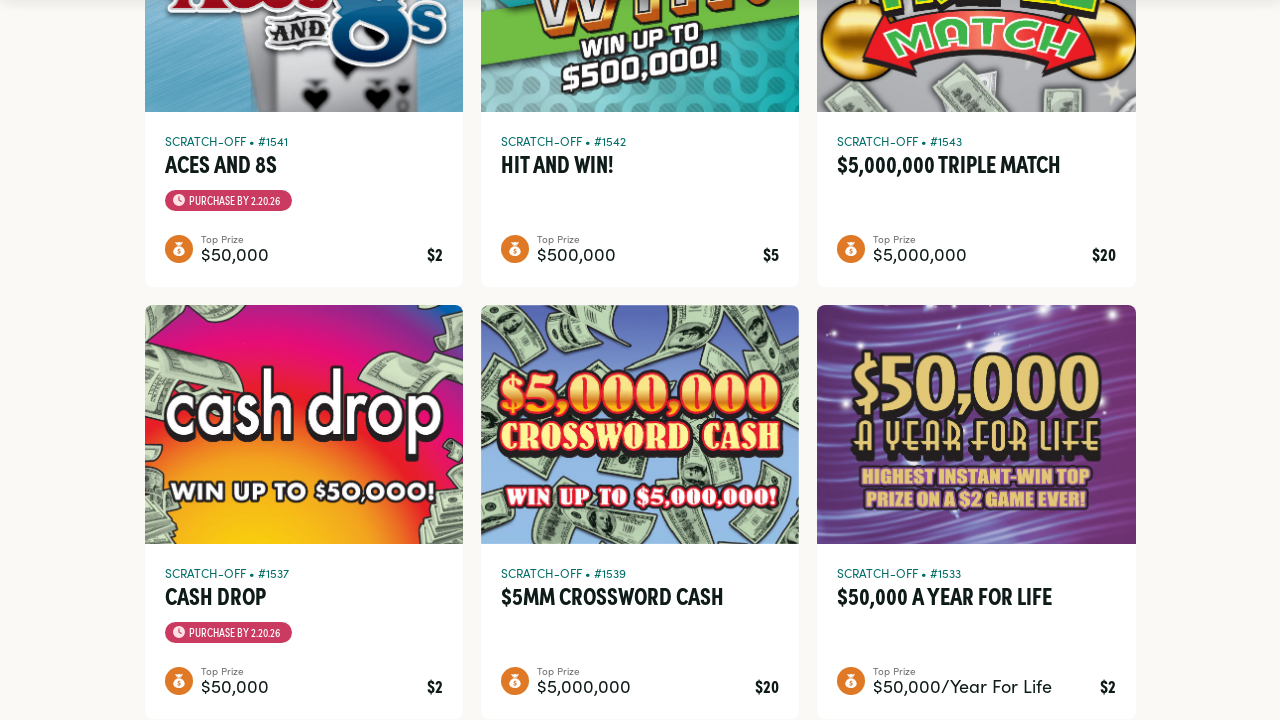

'View More' button is visible
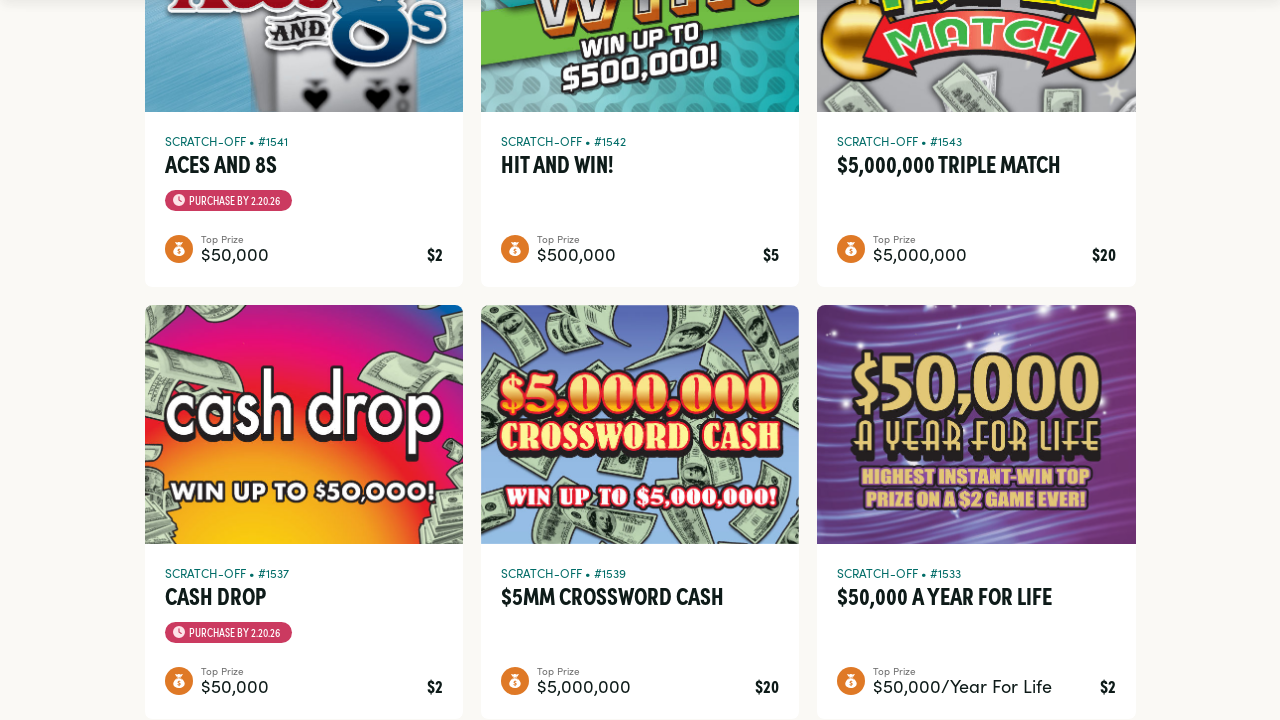

Clicked 'View More' button to load more scratch-off games at (640, 420) on button:has(span):has-text('View More') >> nth=0
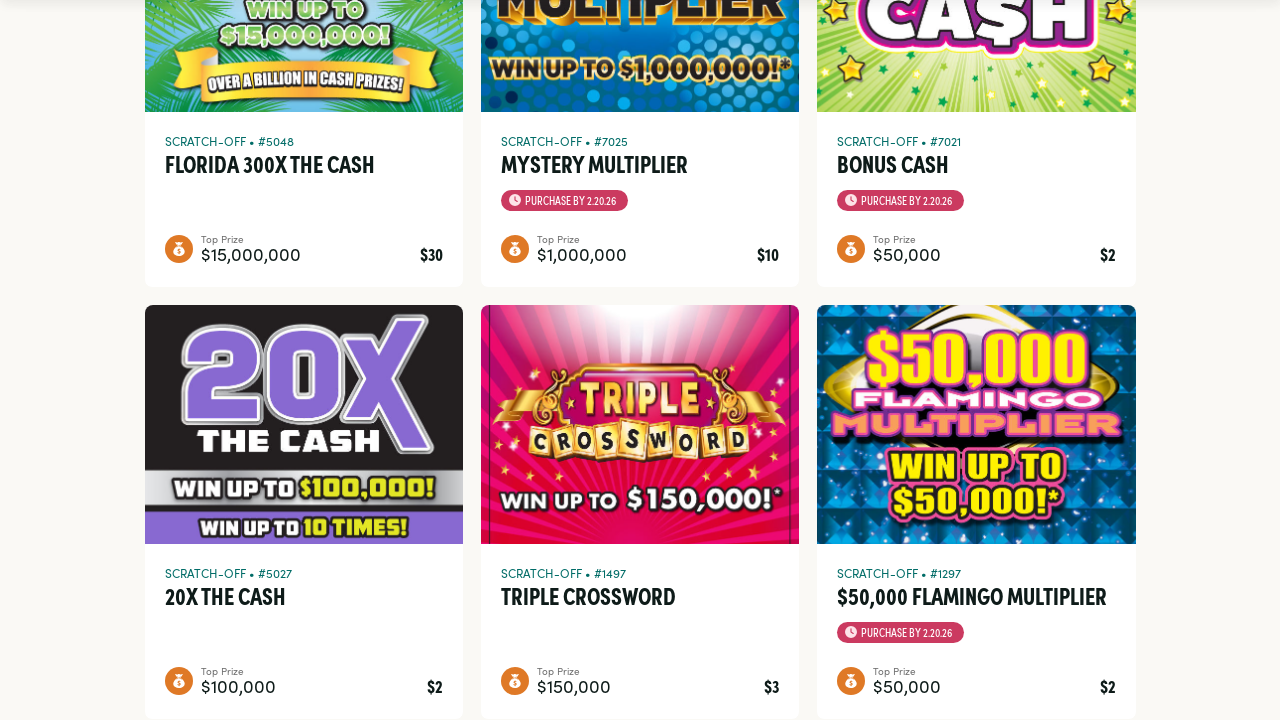

Waited 2 seconds for content to load
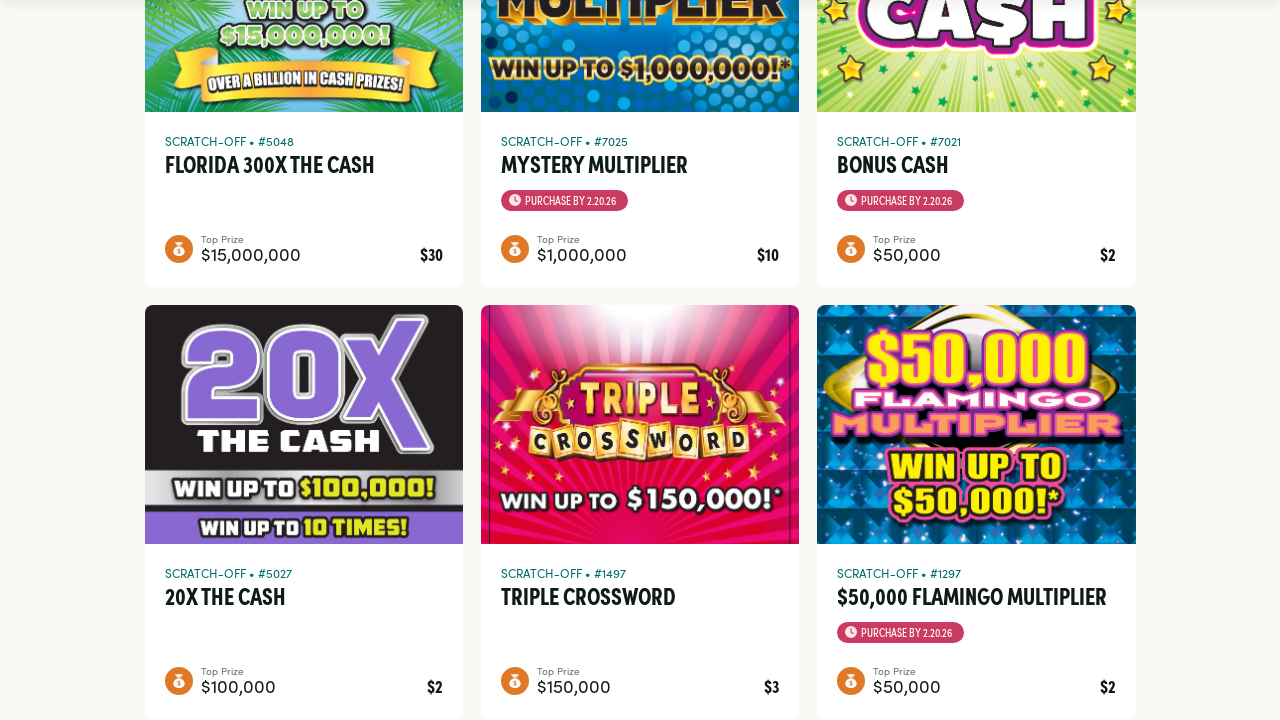

Located 'View More' button
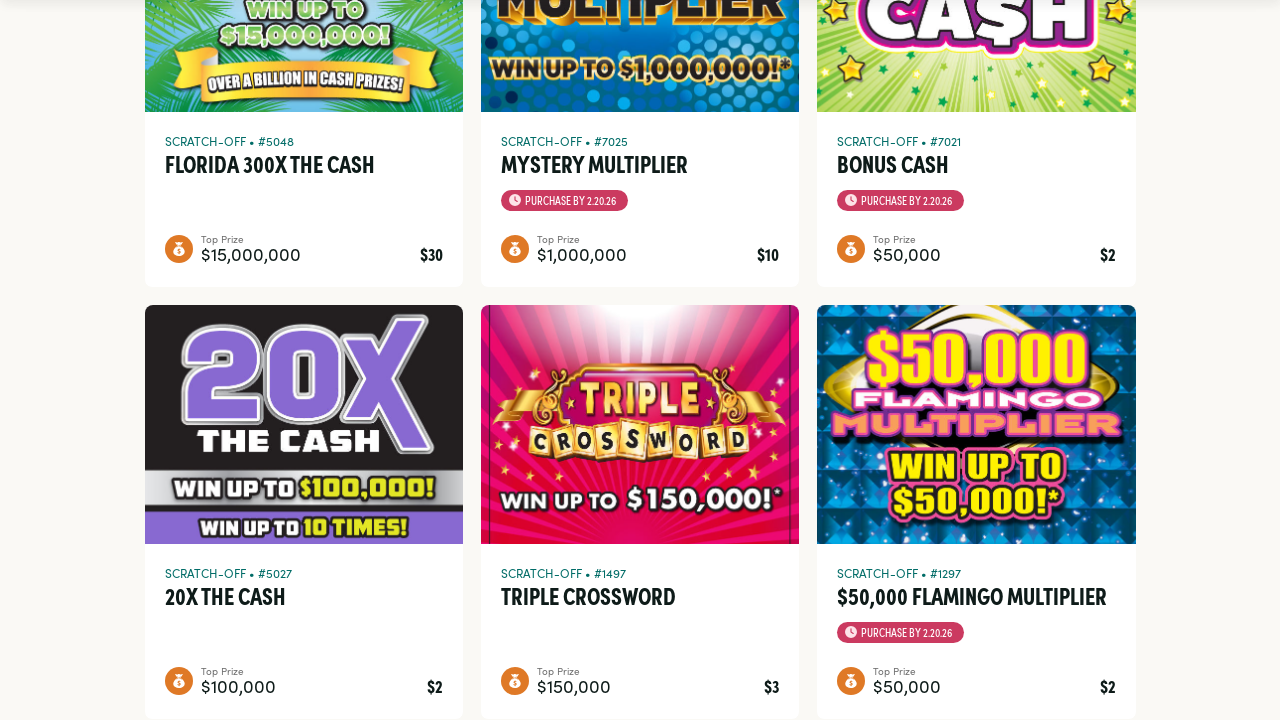

'View More' button is no longer visible - all games loaded
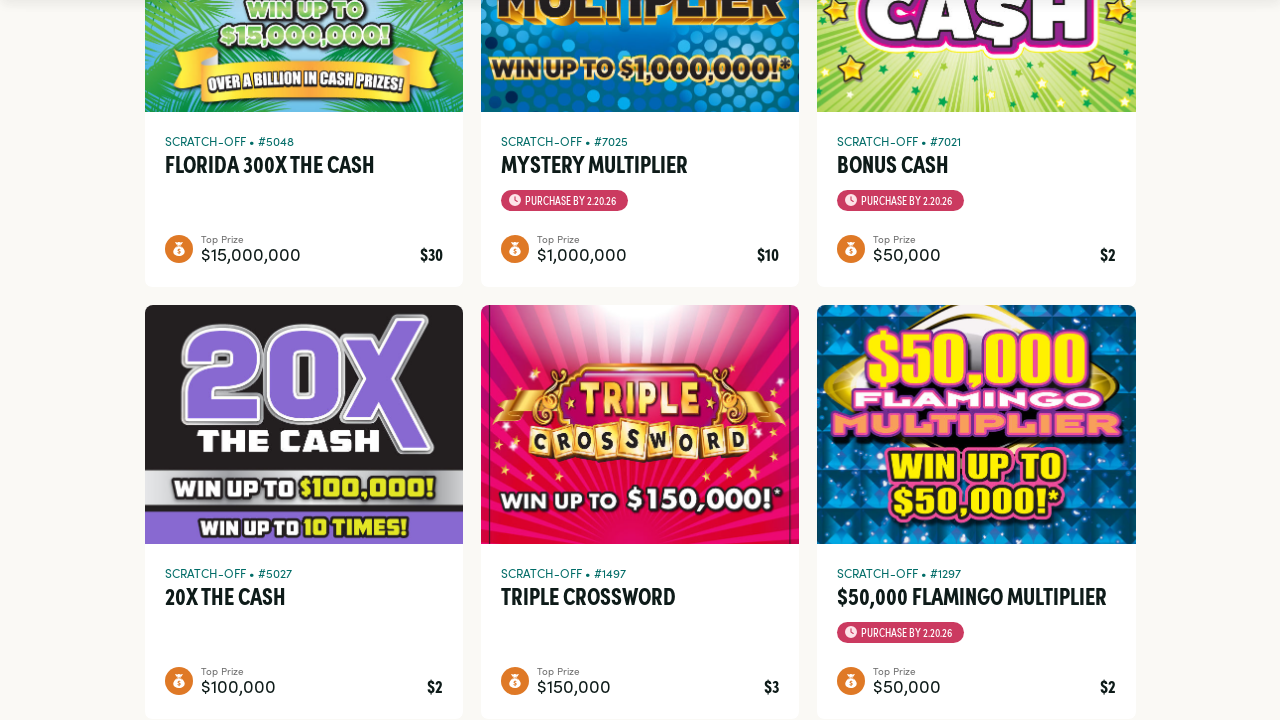

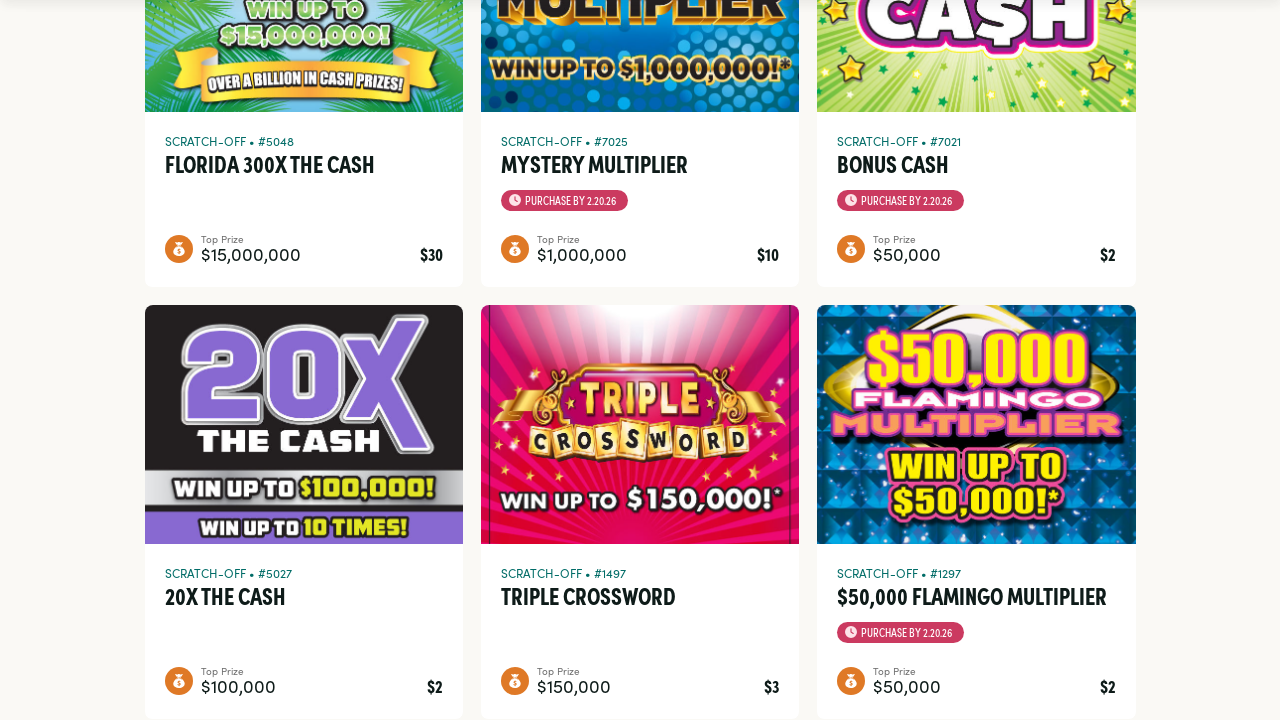